Tests login functionality on Swag Labs demo site, navigates to a product page, adds item to cart, and tests browser navigation commands

Starting URL: https://www.saucedemo.com/

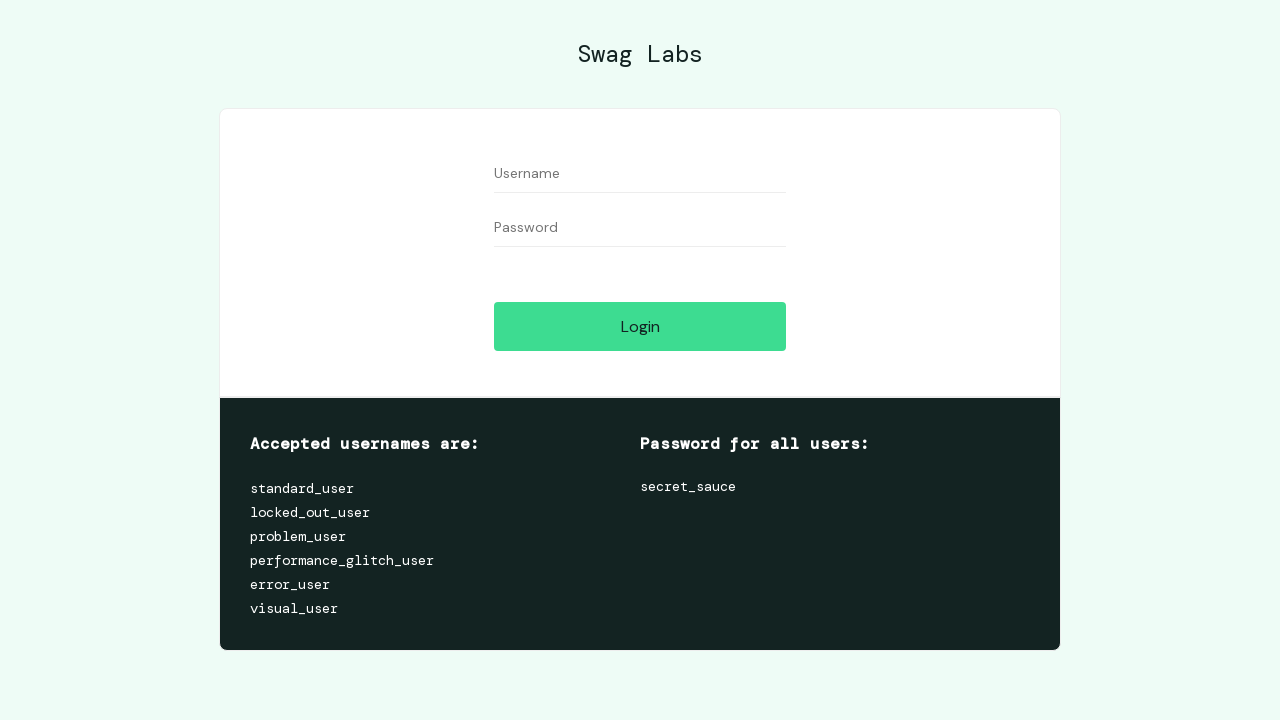

Filled username field with 'standard_user' on input[name='user-name']
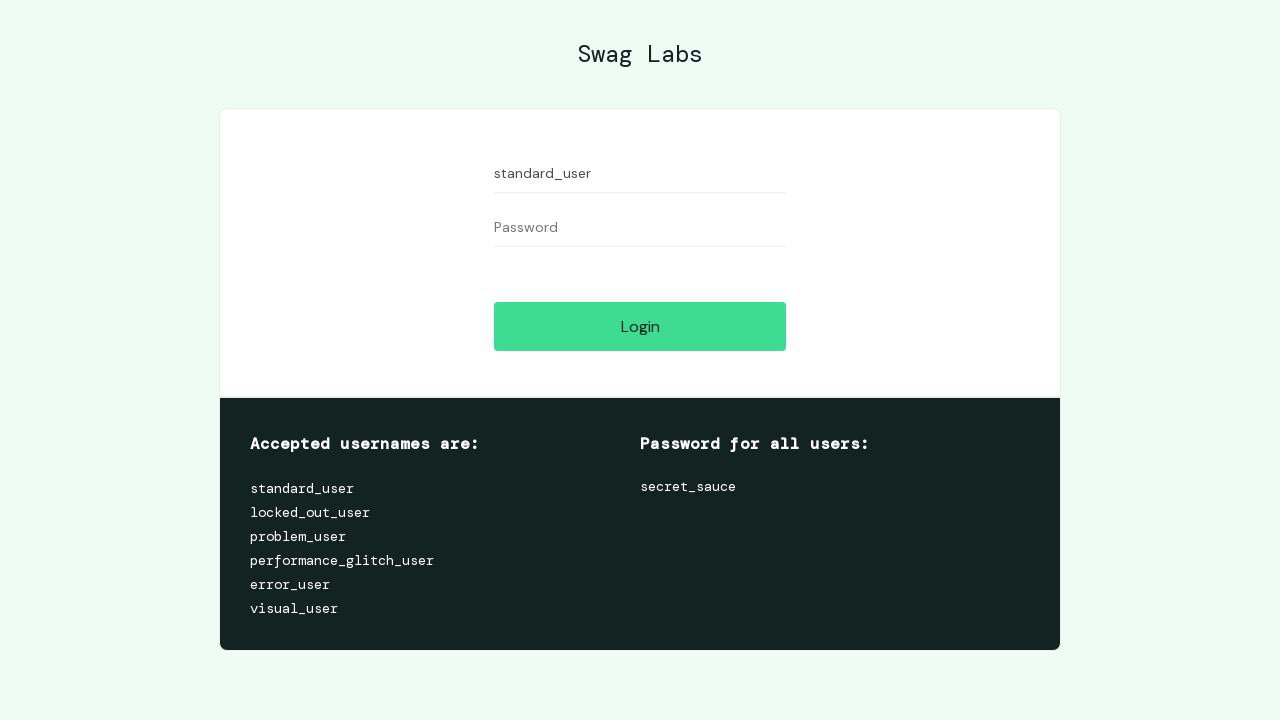

Filled password field with 'secret_sauce' on input#password
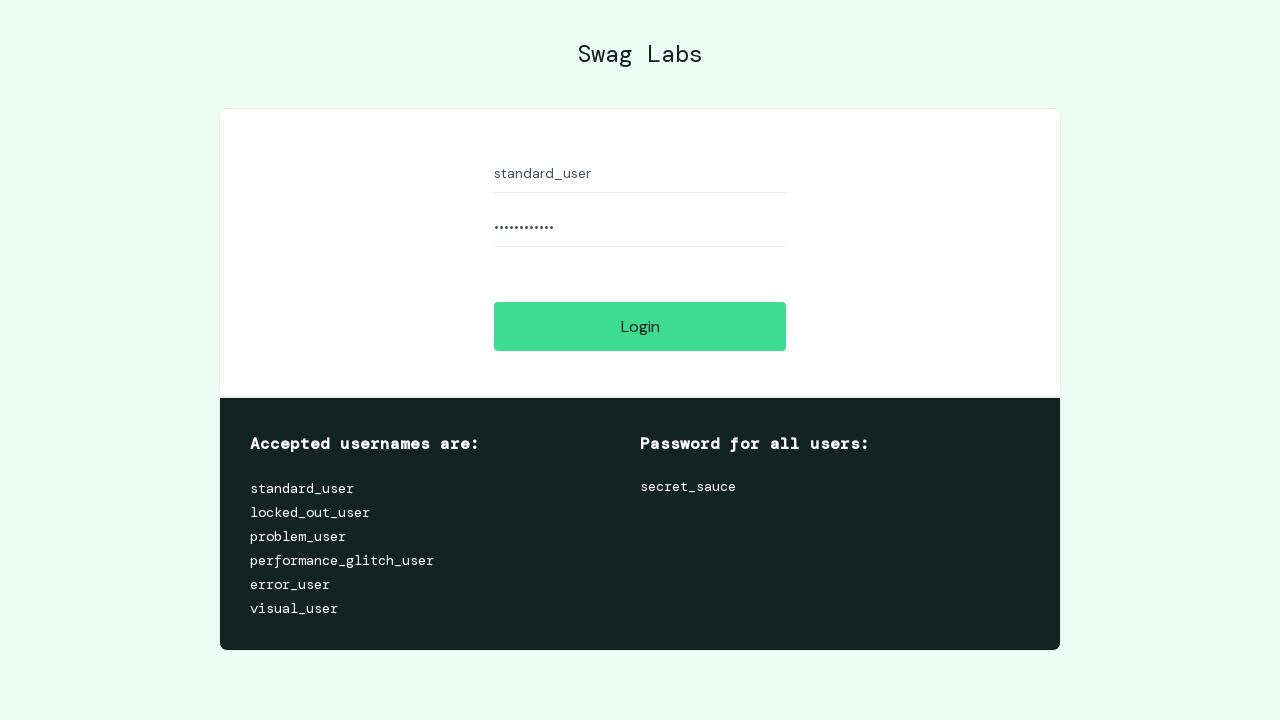

Clicked login button at (640, 326) on #login-button
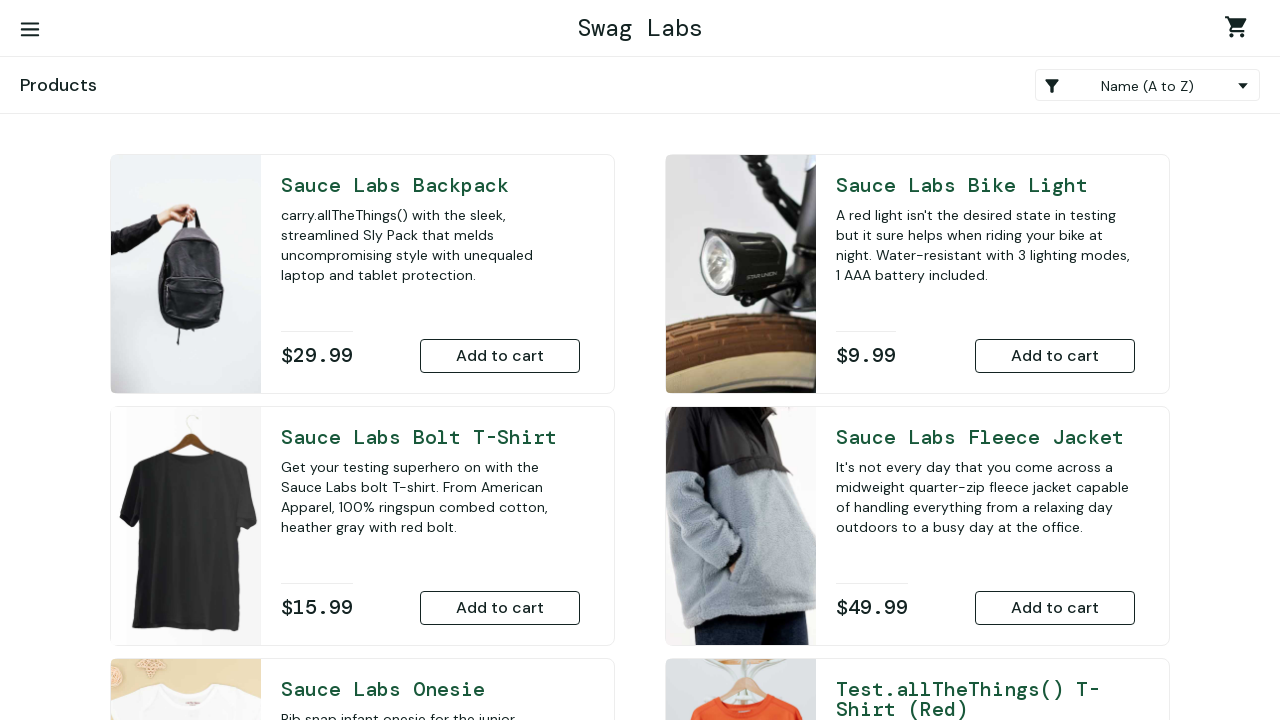

Verified page title is 'Swag Labs'
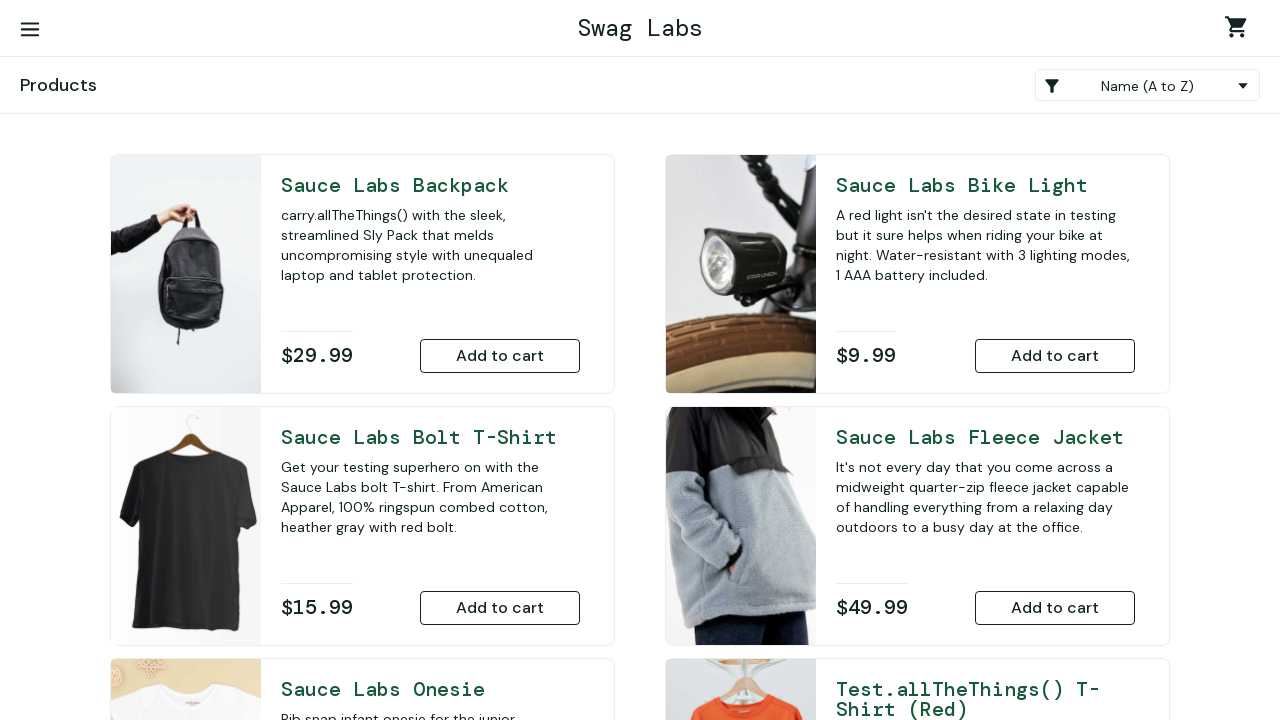

Clicked on first product item at (985, 185) on xpath=//*[@id="item_0_title_link" and @data-test="item-0-title-link"]/div
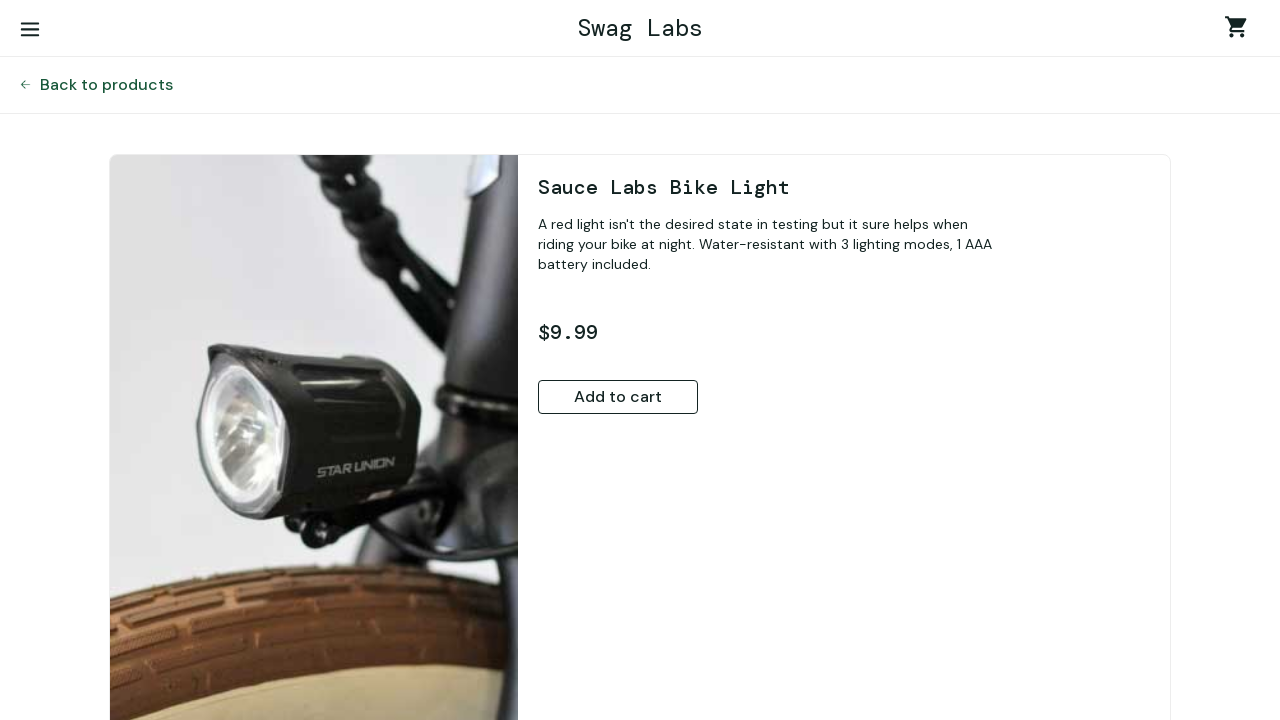

Clicked add to cart button at (618, 397) on xpath=/html/body/div/div/div/div[2]/div/div/div[2]/button
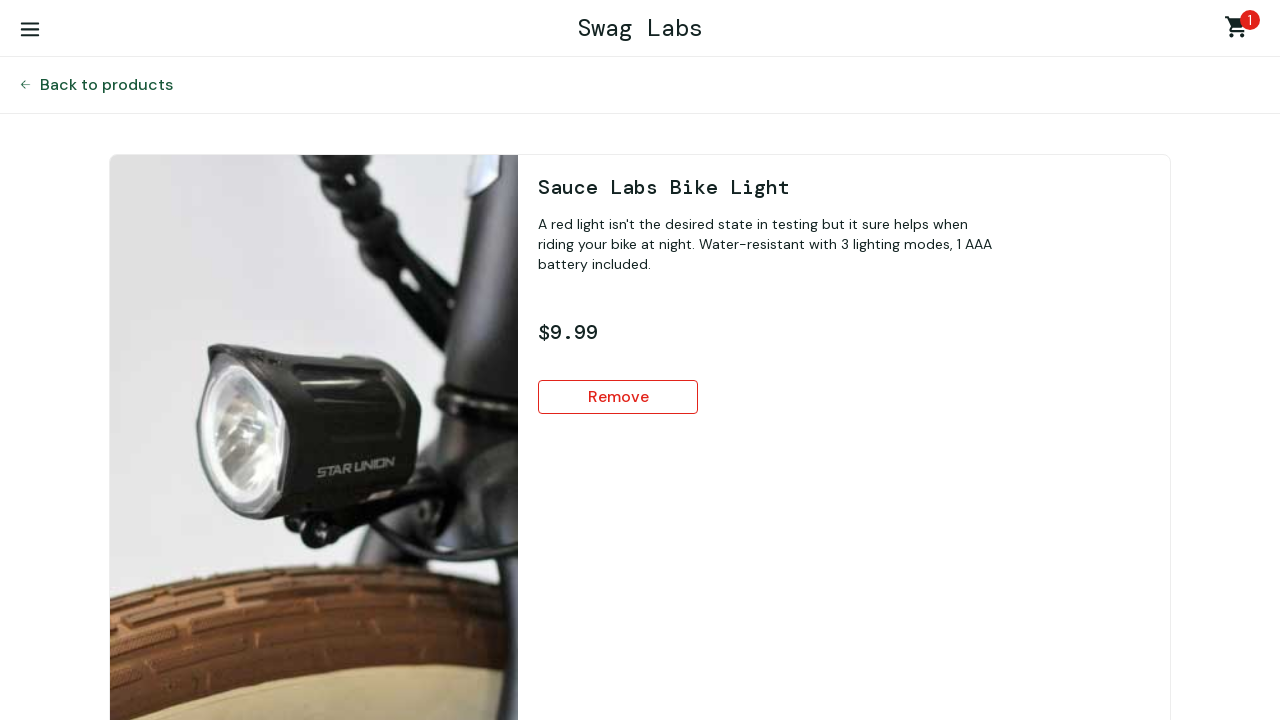

Navigated back to products page
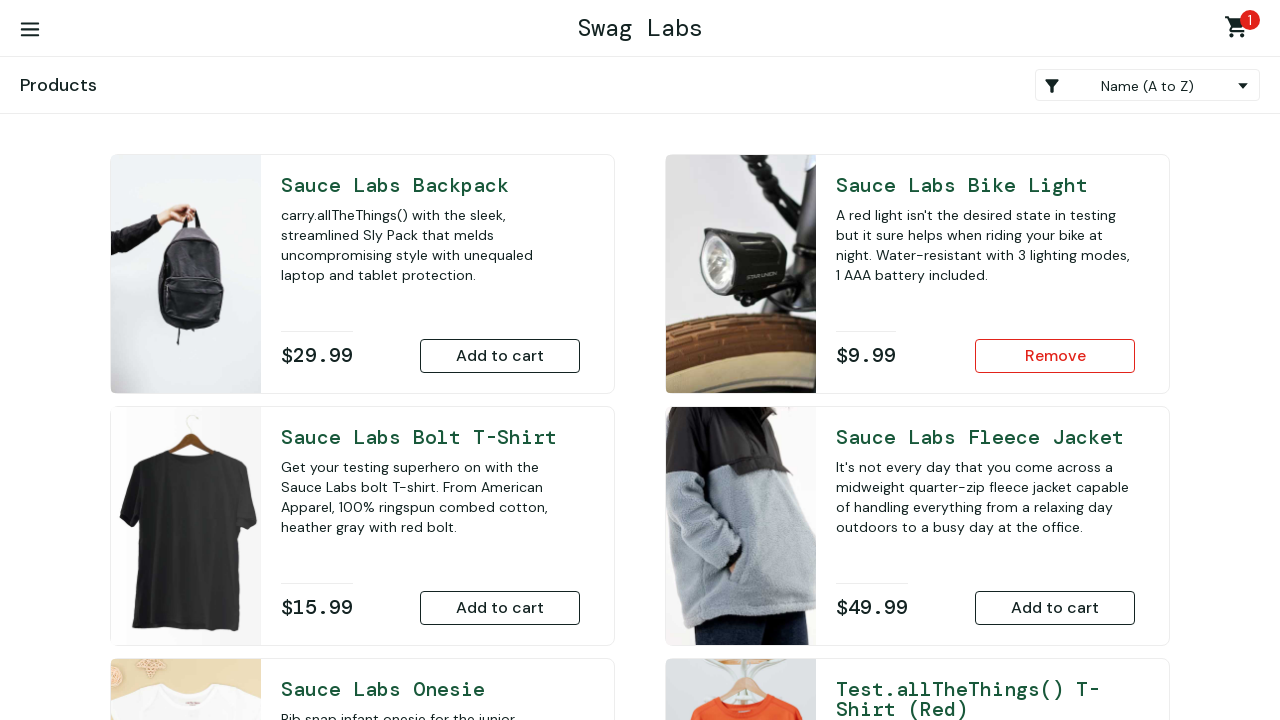

Navigated forward to product detail page
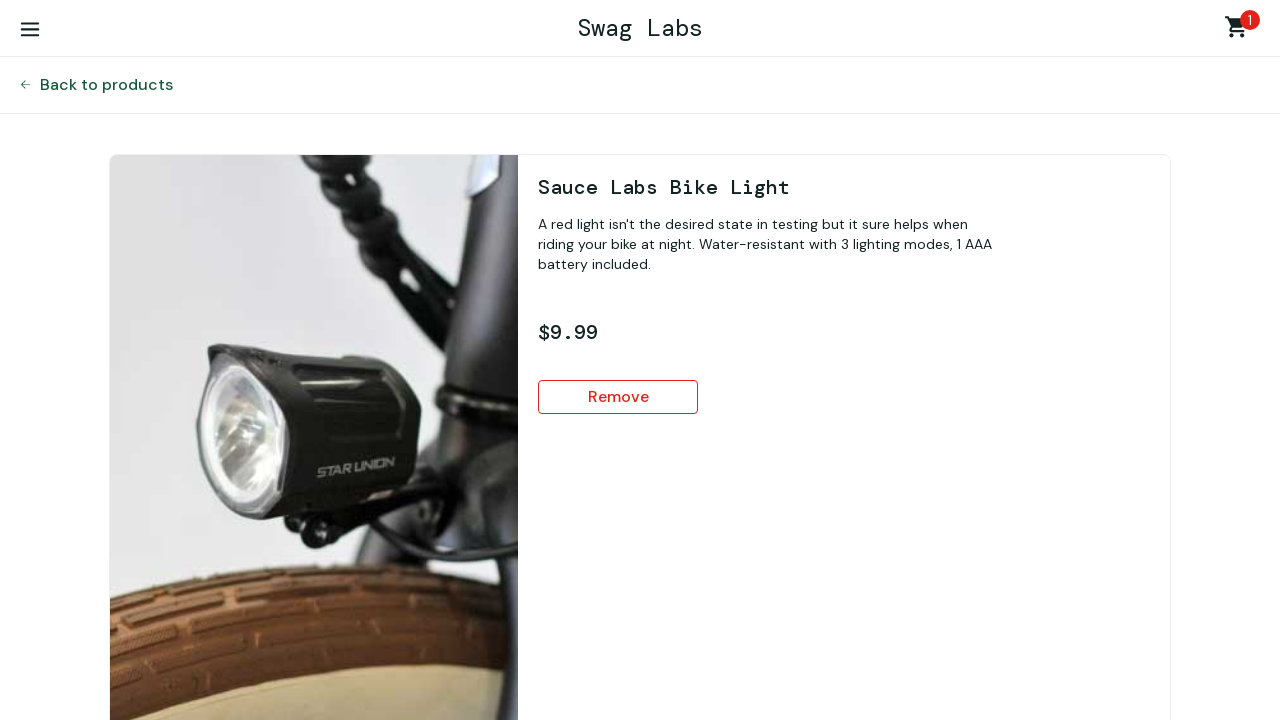

Reloaded the current page
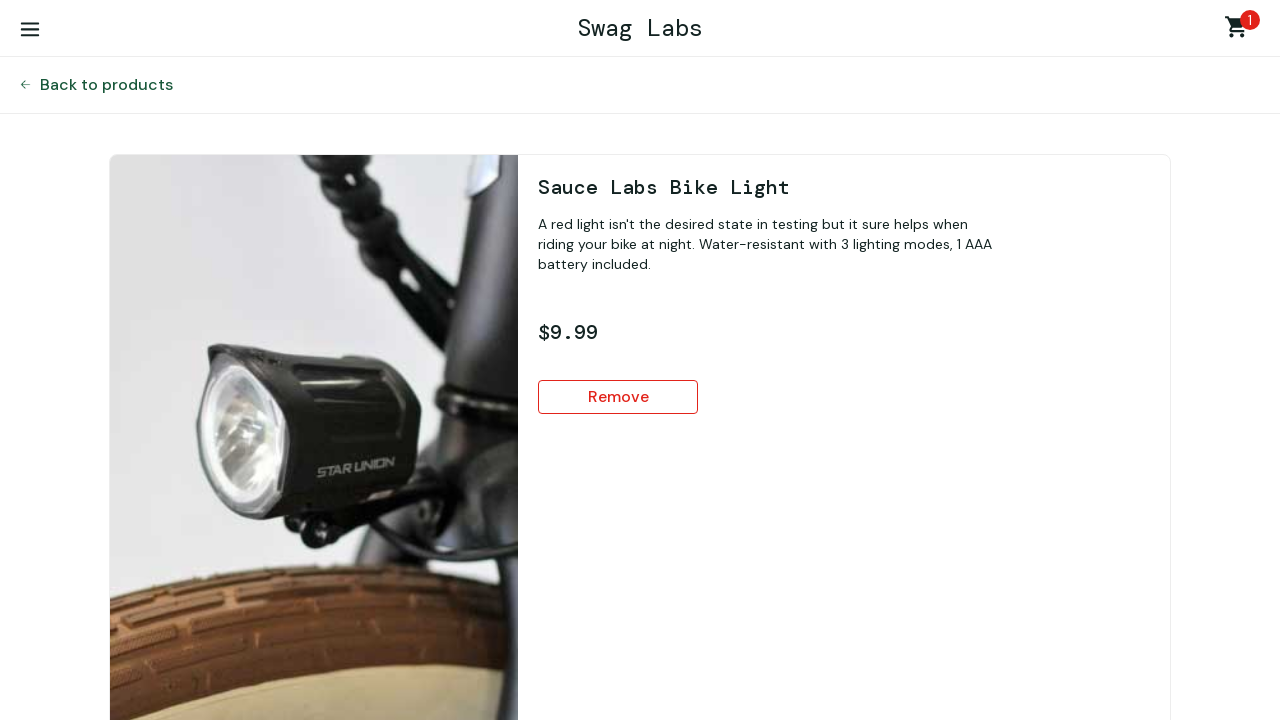

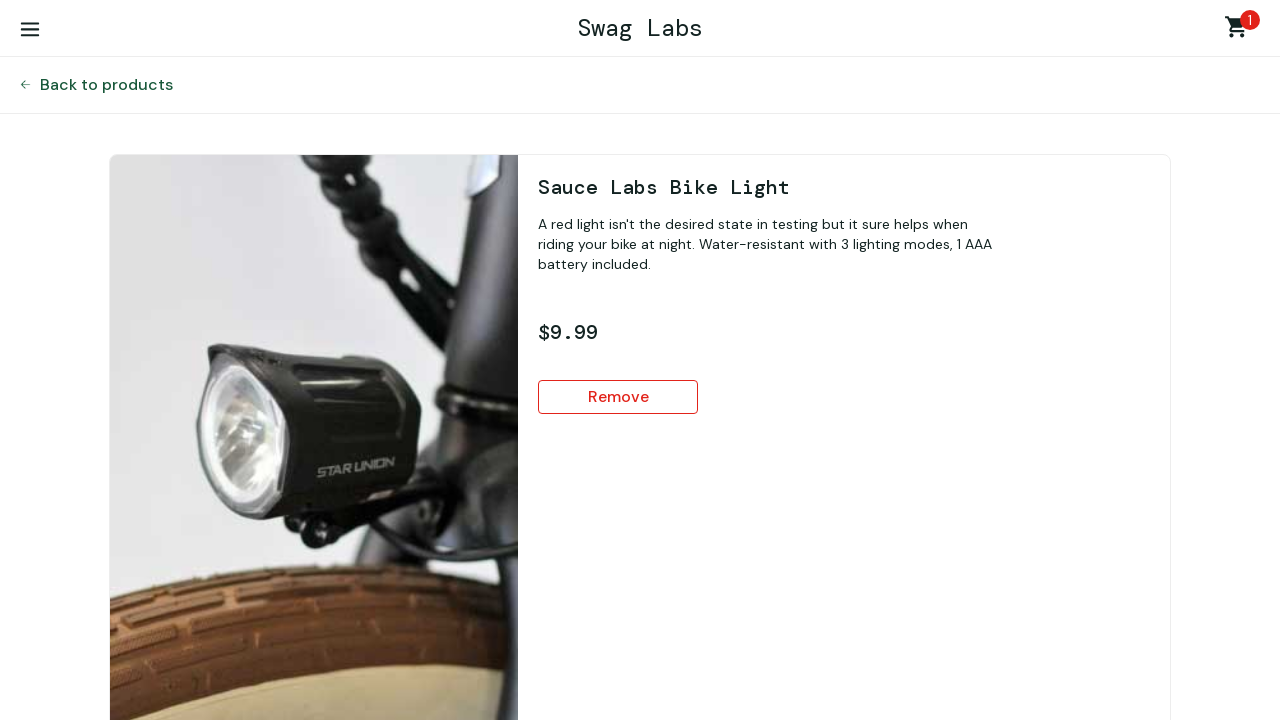